Tests the jQuery UI datepicker widget by switching to the demo iframe, opening the calendar, navigating to a specific month, and selecting a specific day.

Starting URL: https://jqueryui.com/datepicker/

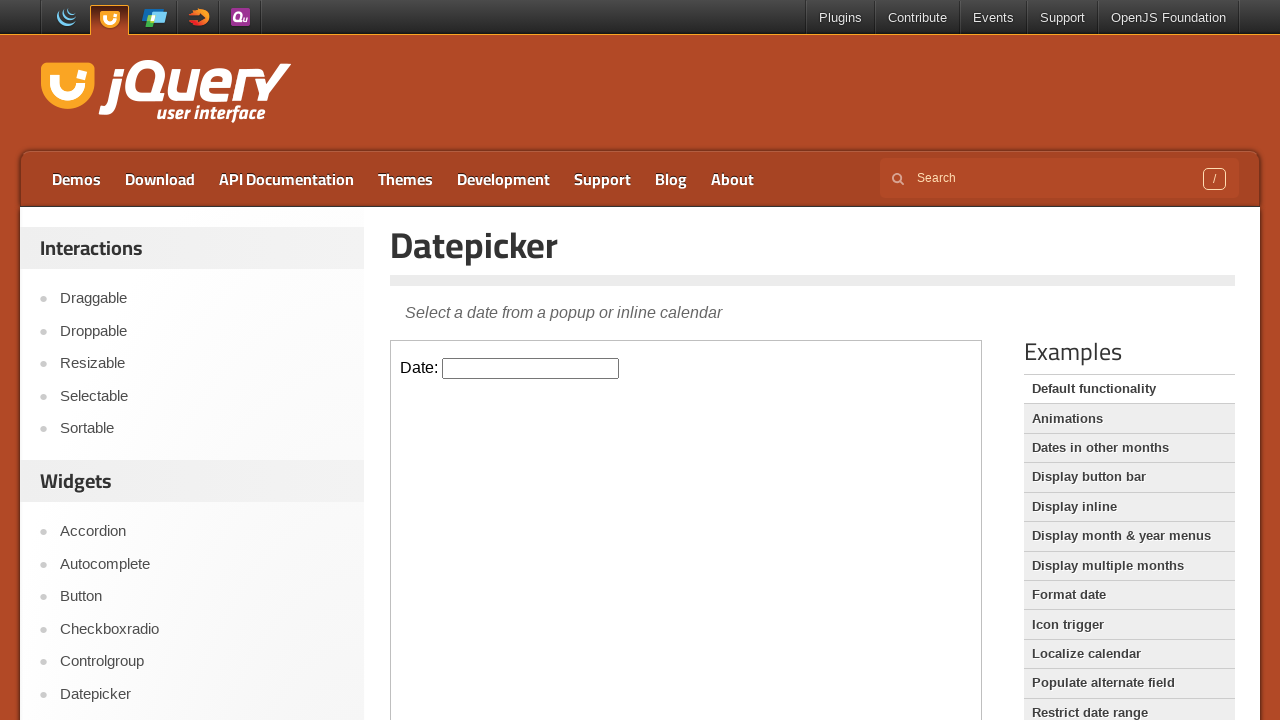

Switched to demo iframe
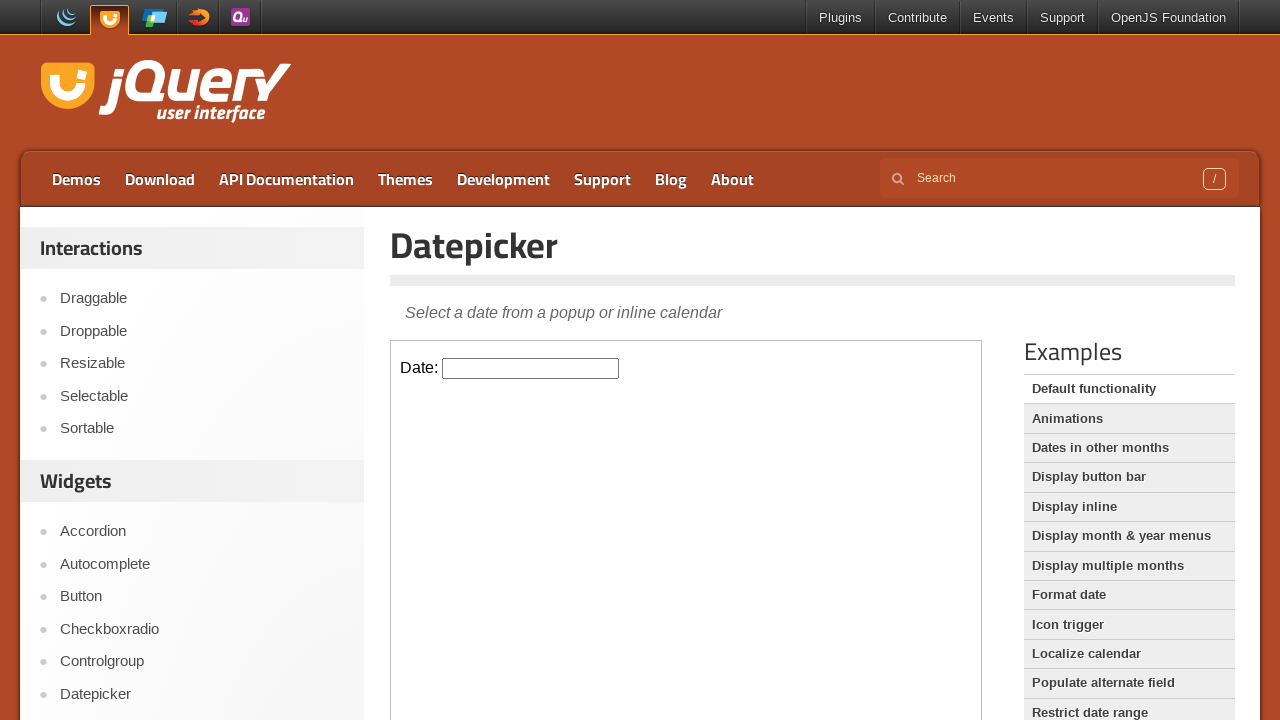

Clicked on datepicker input to open calendar at (531, 368) on .demo-frame >> internal:control=enter-frame >> #datepicker
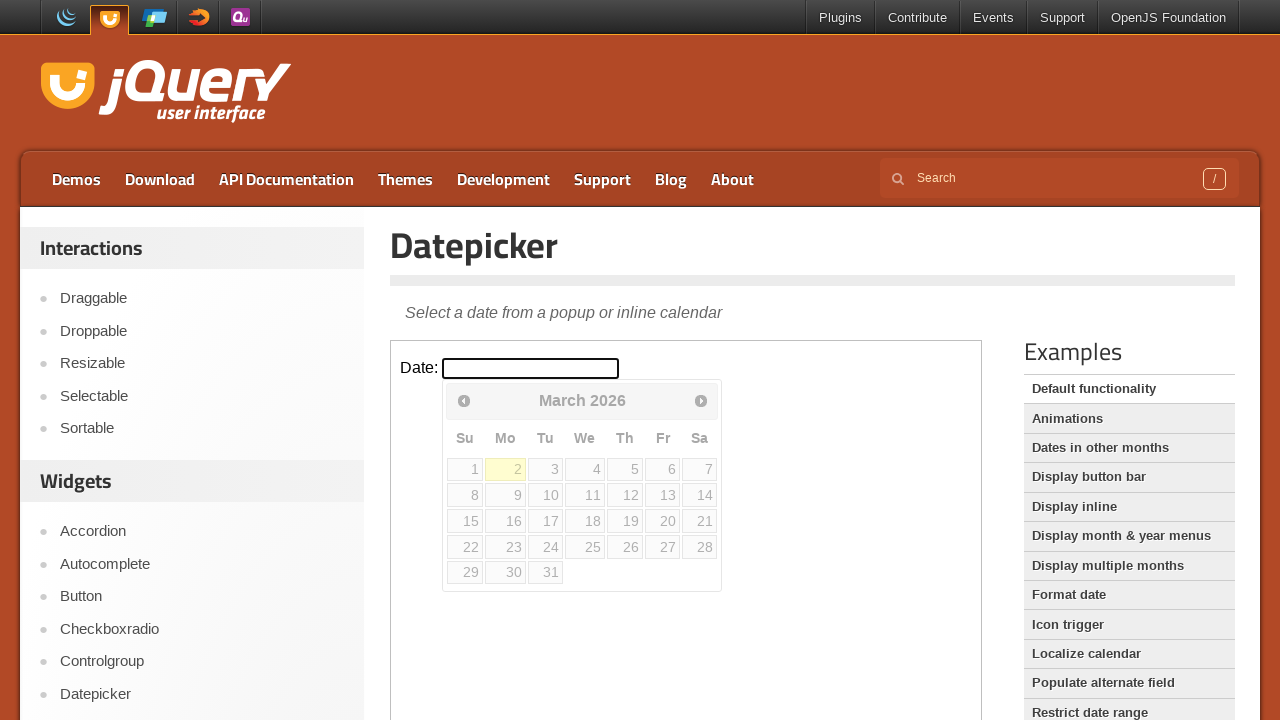

Checked current month: March
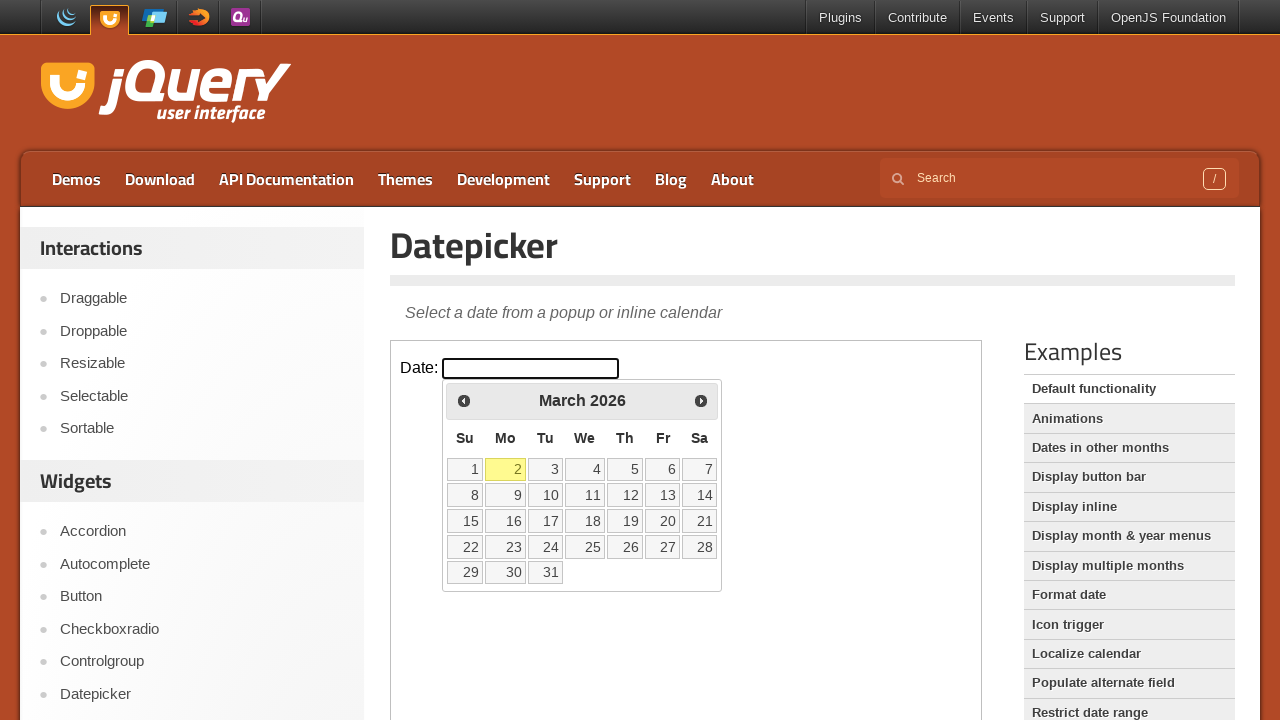

Selected day 15 from calendar at (465, 521) on .demo-frame >> internal:control=enter-frame >> //a[text()='15']
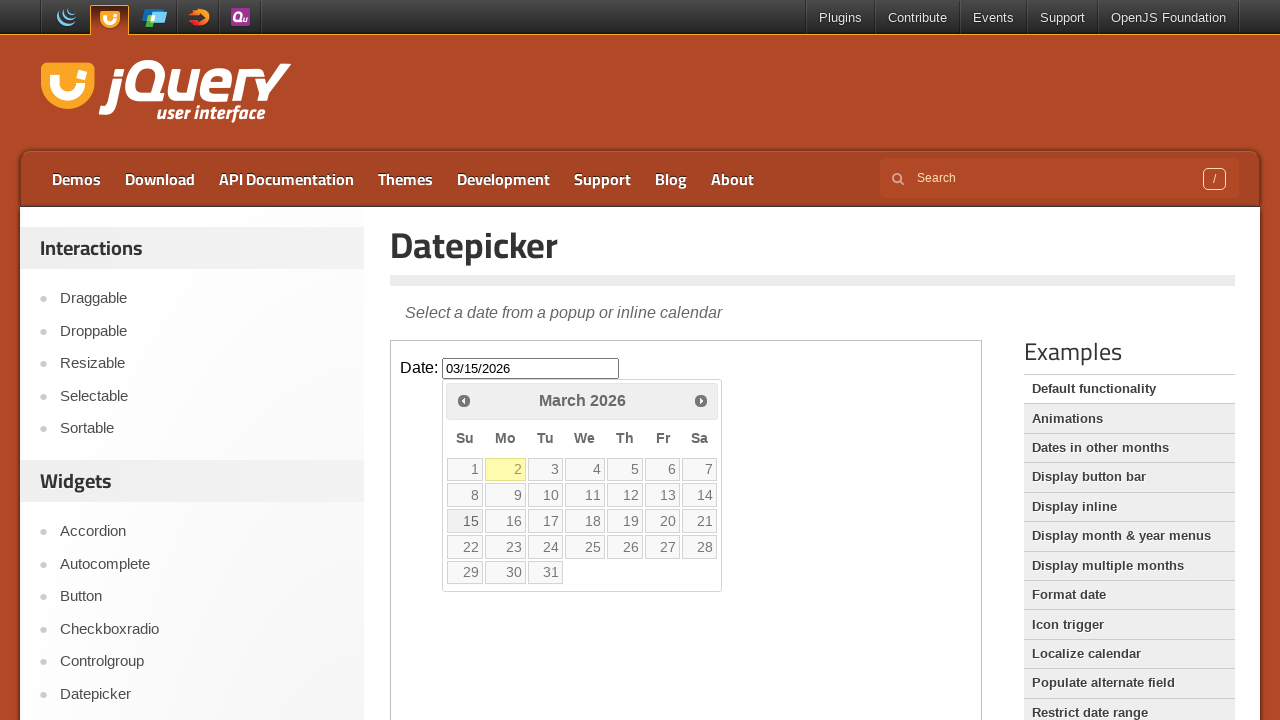

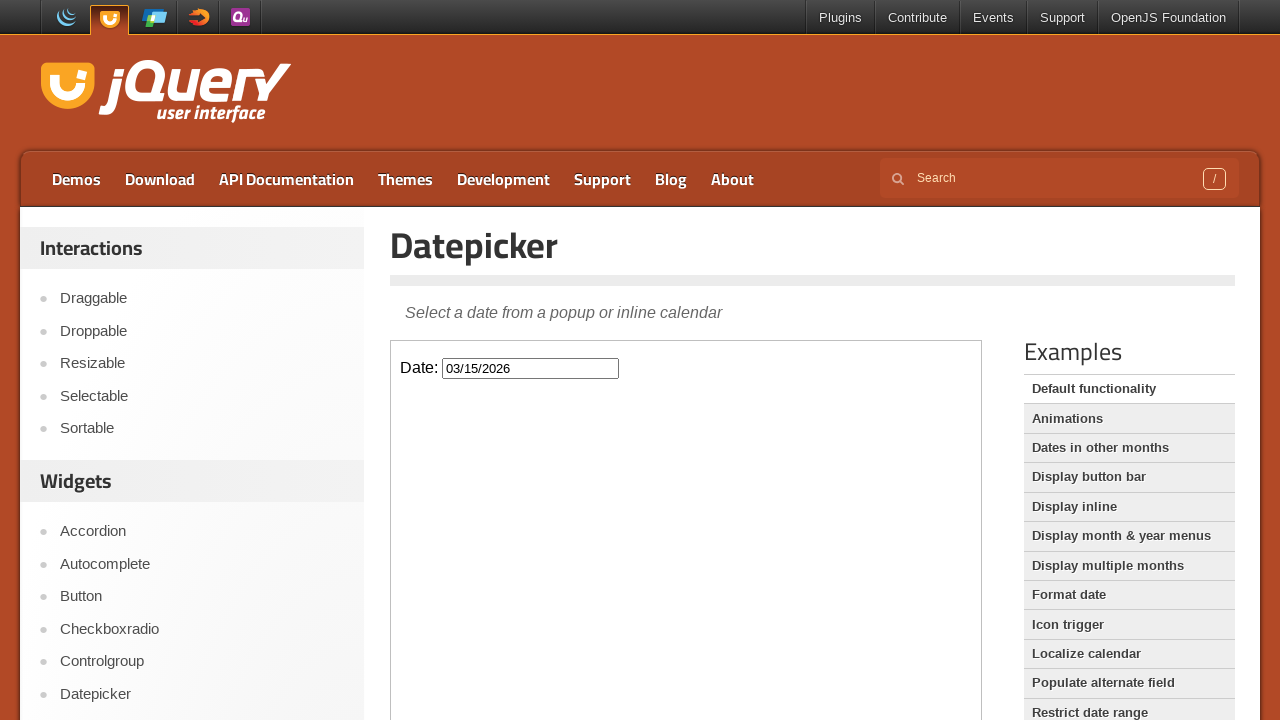